Clicks the 'Get started' link on Playwright website and verifies the Installation heading is visible

Starting URL: https://playwright.dev/

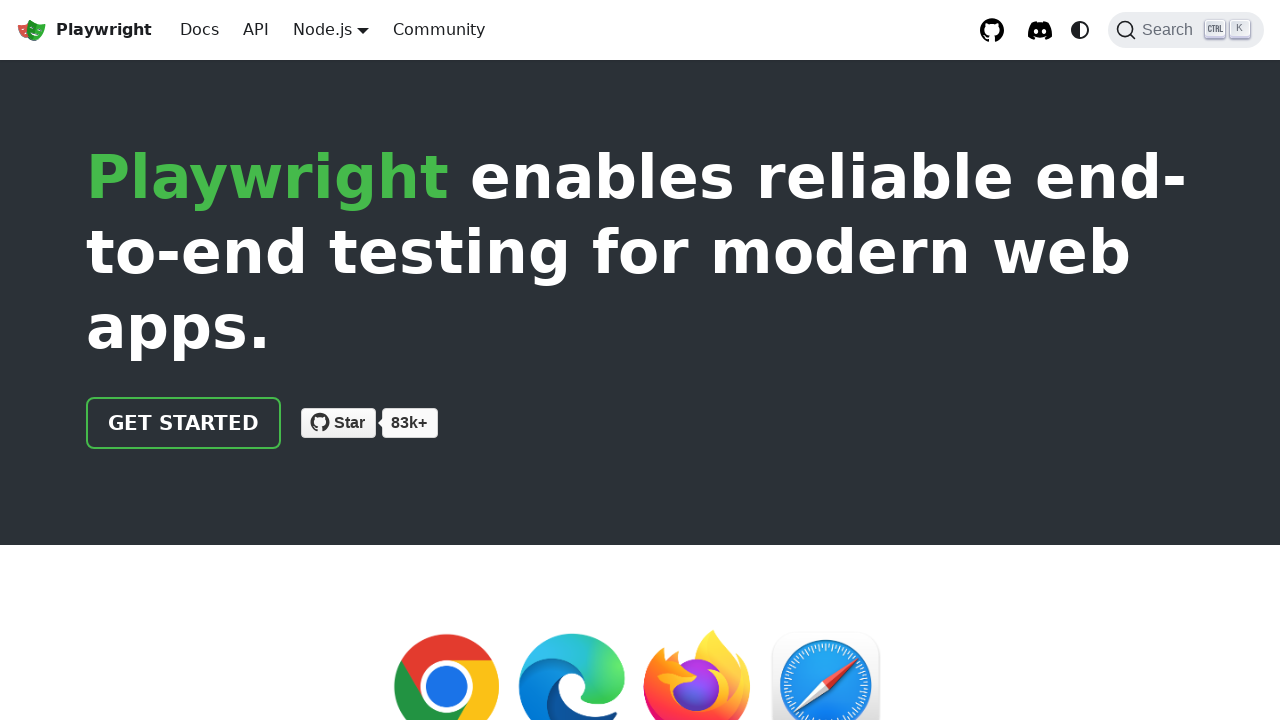

Navigated to Playwright website
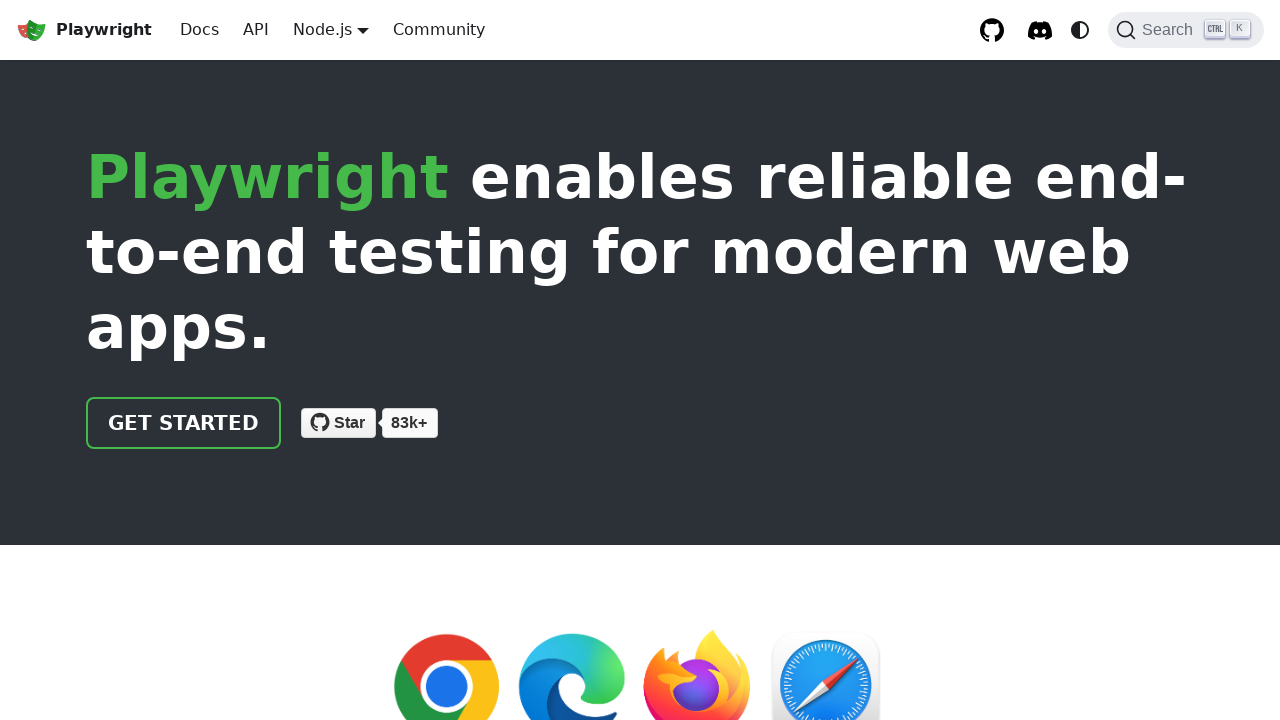

Clicked the 'Get started' link at (184, 423) on internal:role=link[name="Get started"i]
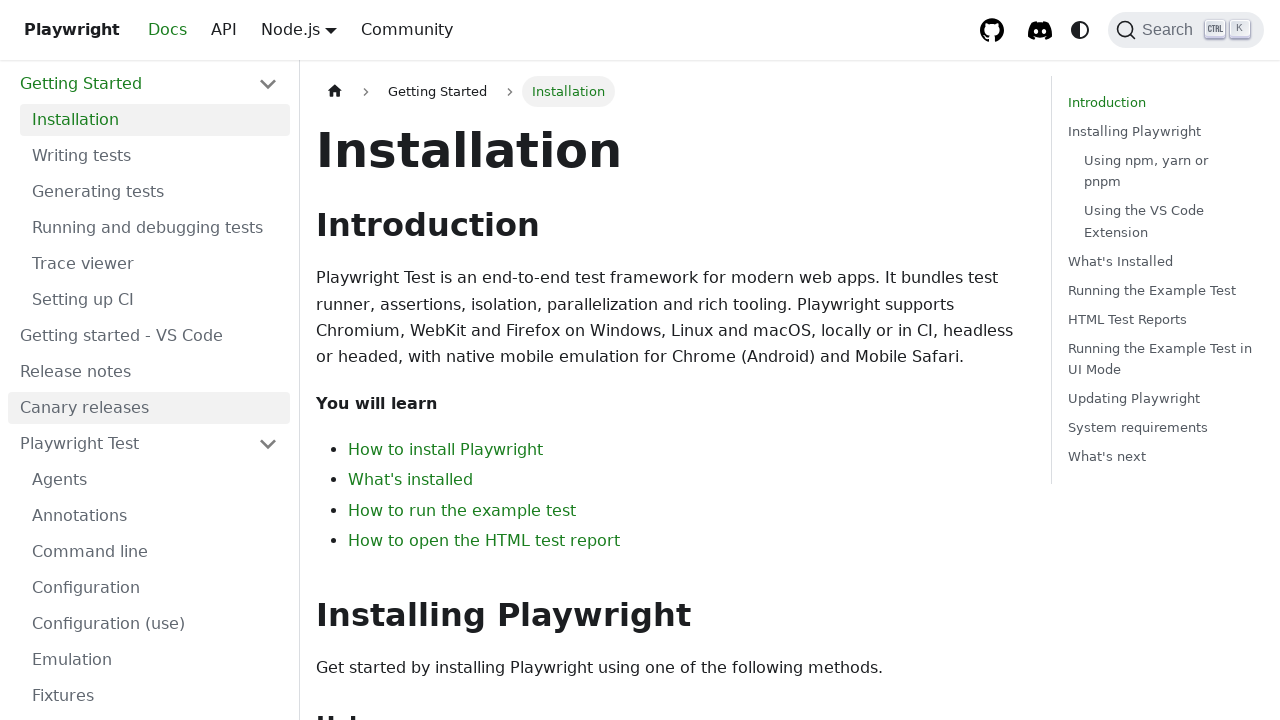

Installation heading became visible
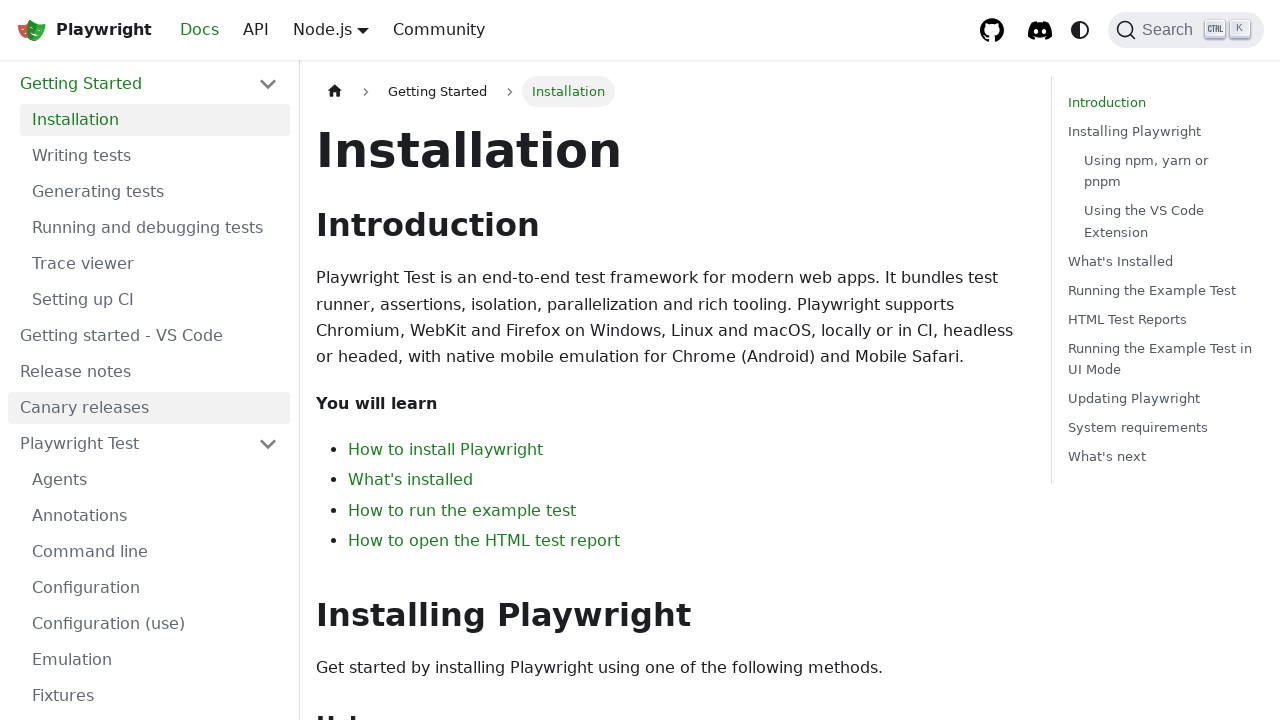

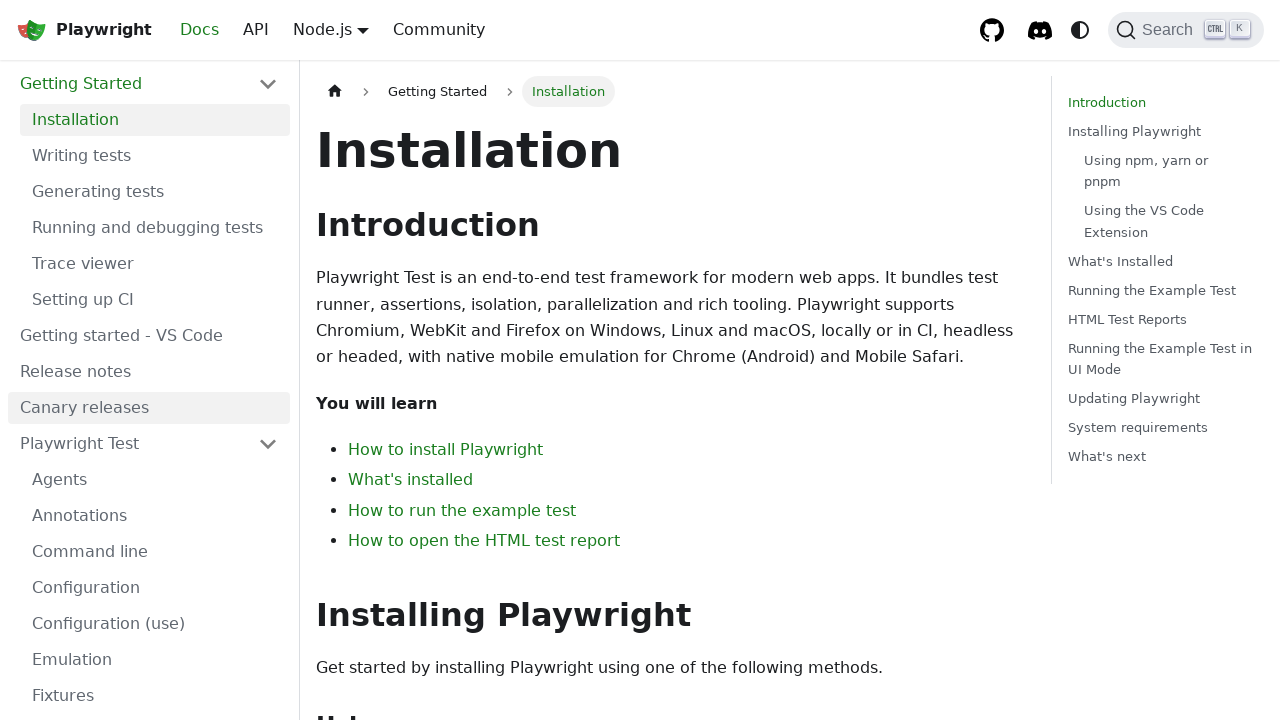